Tests navigation through the-internet.herokuapp.com by clicking on the Shifting Content link, then the Menu Element link, and verifying that menu buttons are present on the page.

Starting URL: https://the-internet.herokuapp.com/

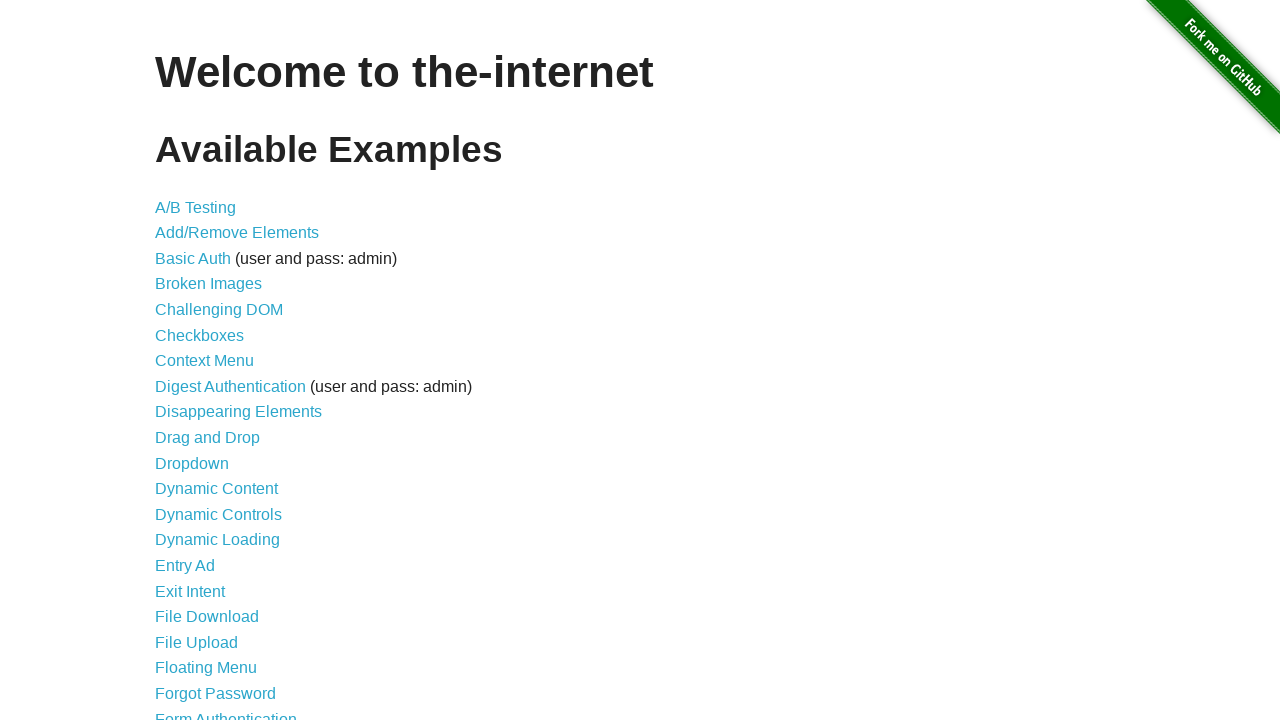

Clicked on the Shifting Content link at (212, 523) on xpath=//li/a[@href='/shifting_content']
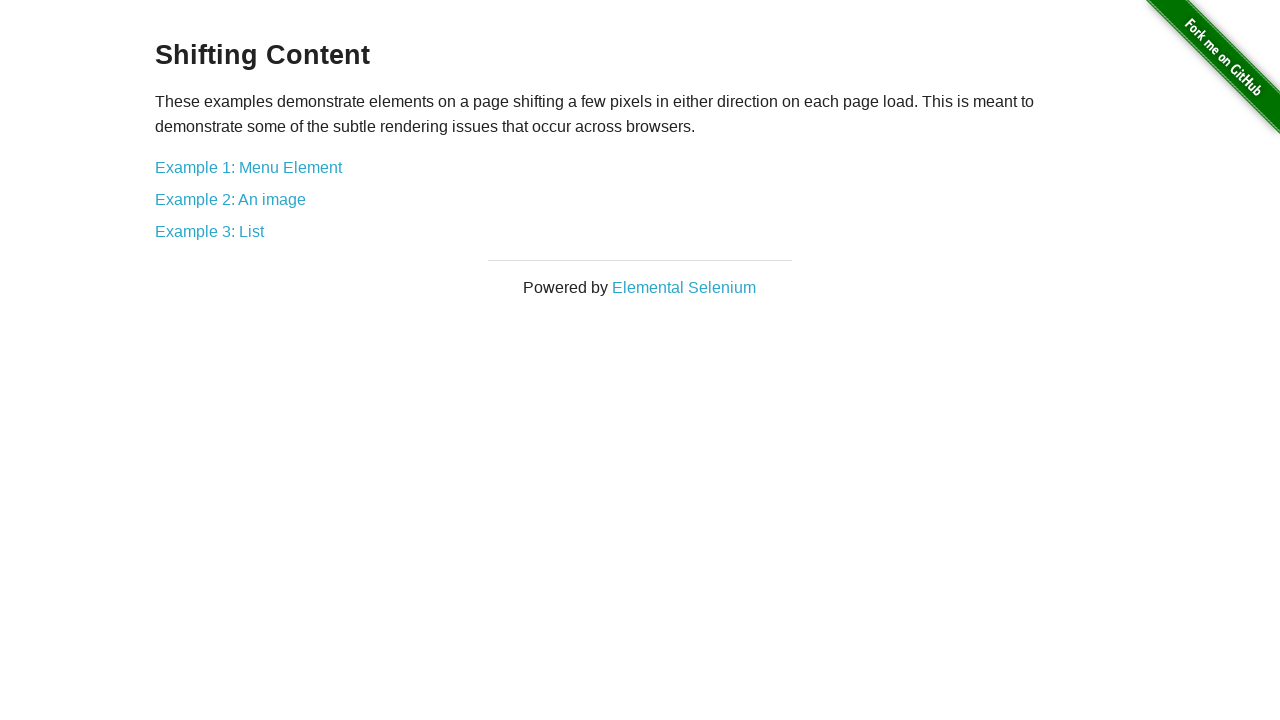

Clicked on the Menu Element link at (248, 167) on xpath=//a[@href='/shifting_content/menu']
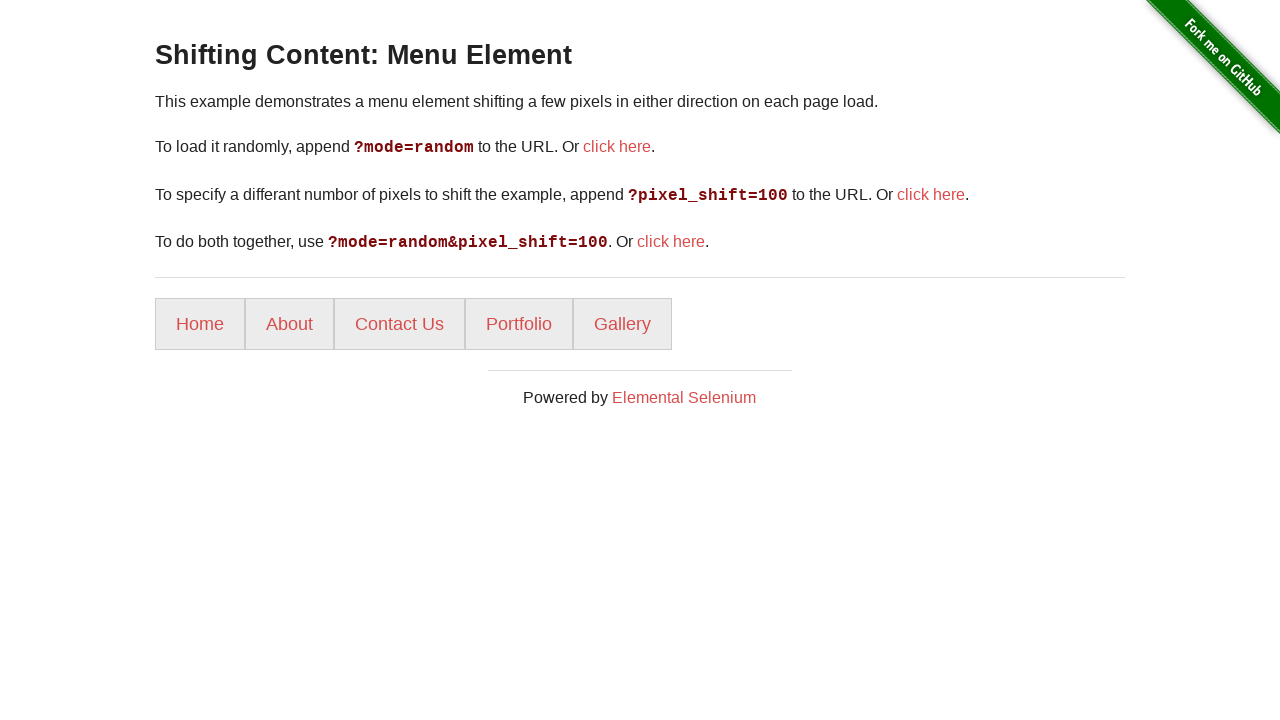

Menu buttons loaded on the page
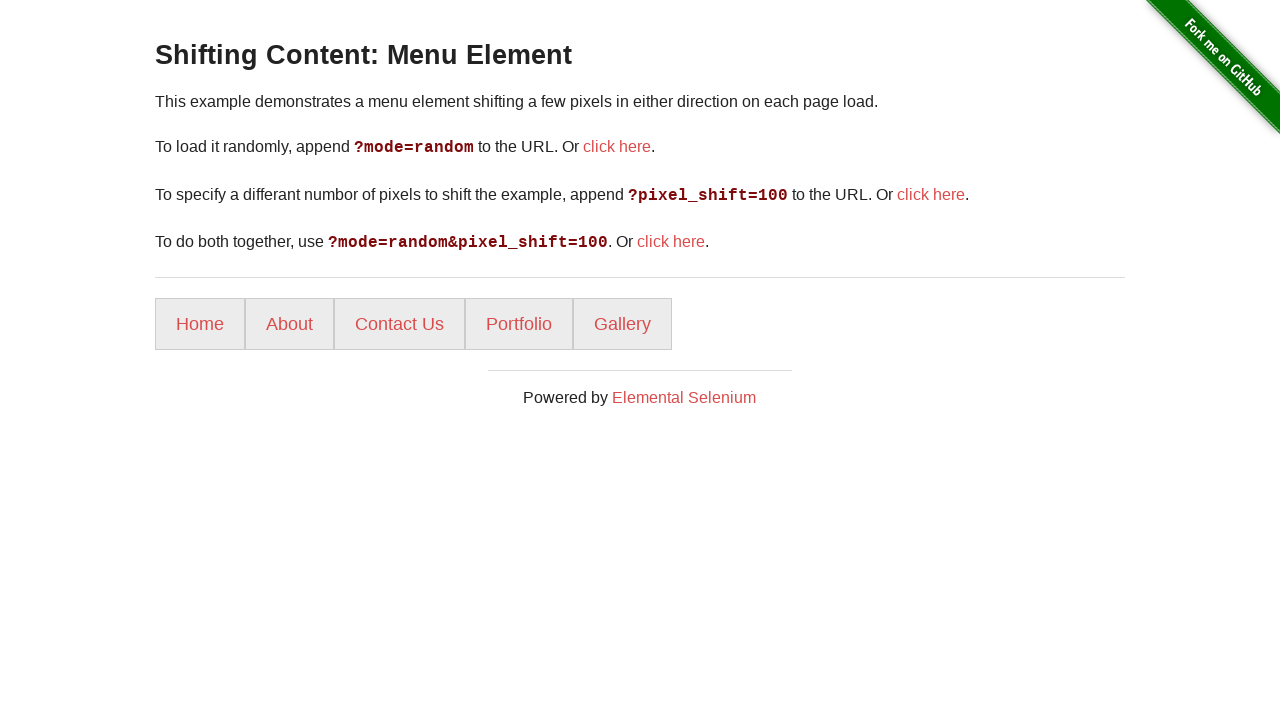

Verified menu items are present on the page
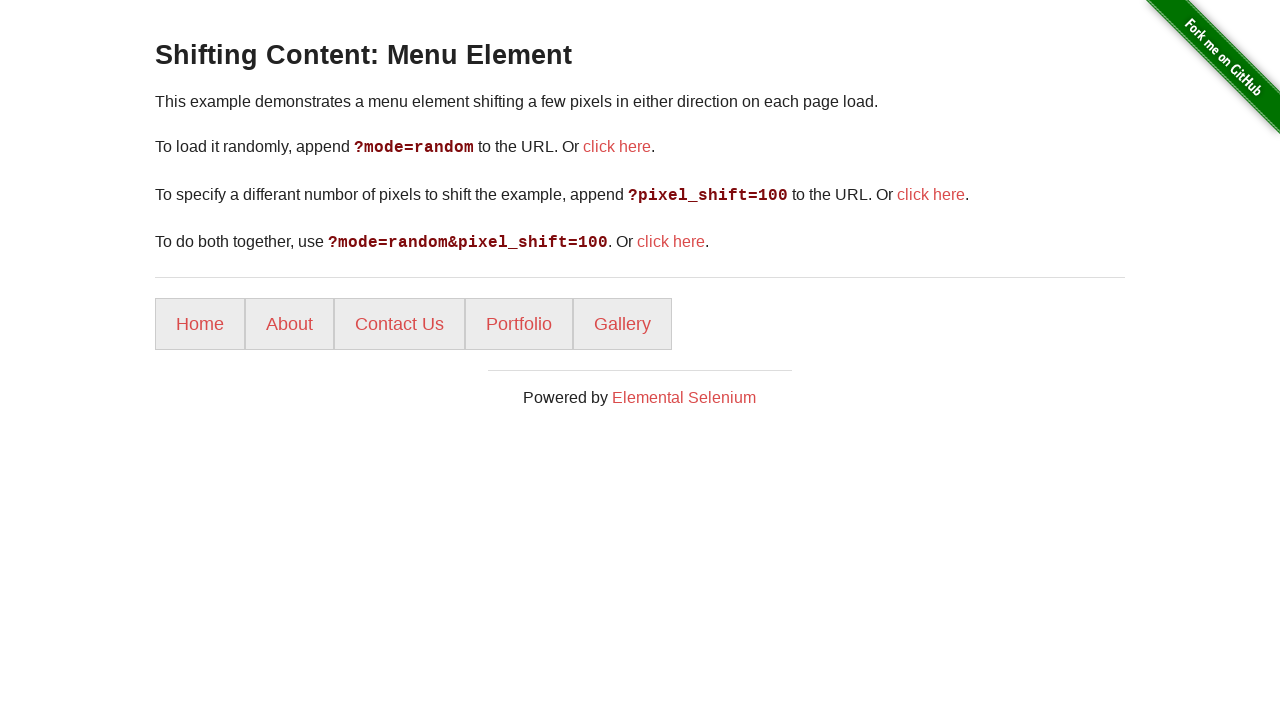

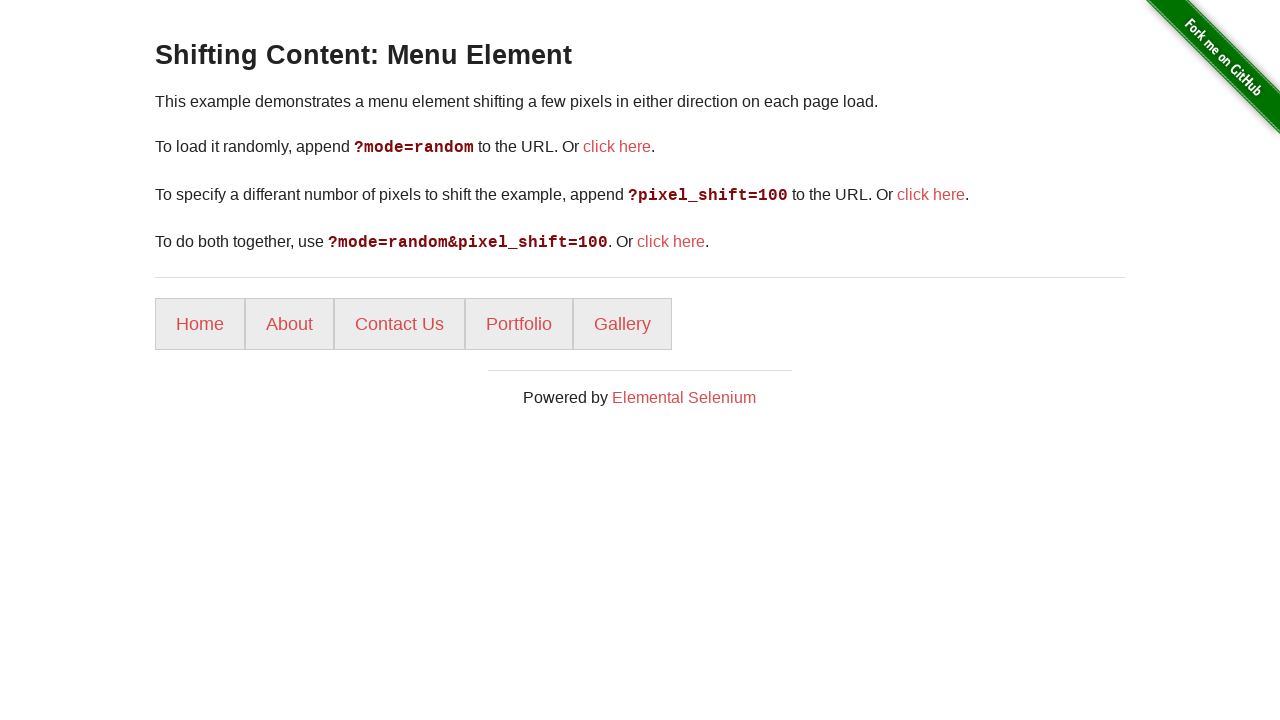